Tests the NumpyNinja DS Portal app by navigating to the home page, verifying the page title, and clicking on the Register link

Starting URL: https://dsportalapp.herokuapp.com/home

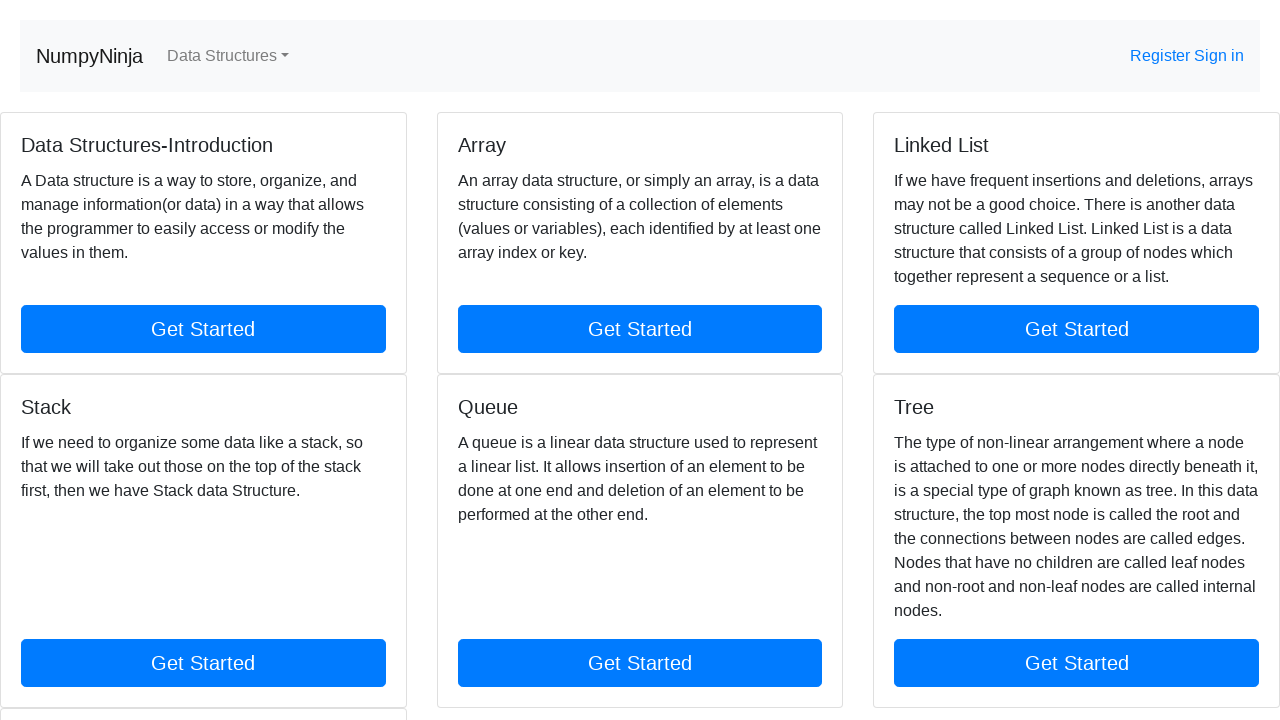

Verified page title is 'NumpyNinja'
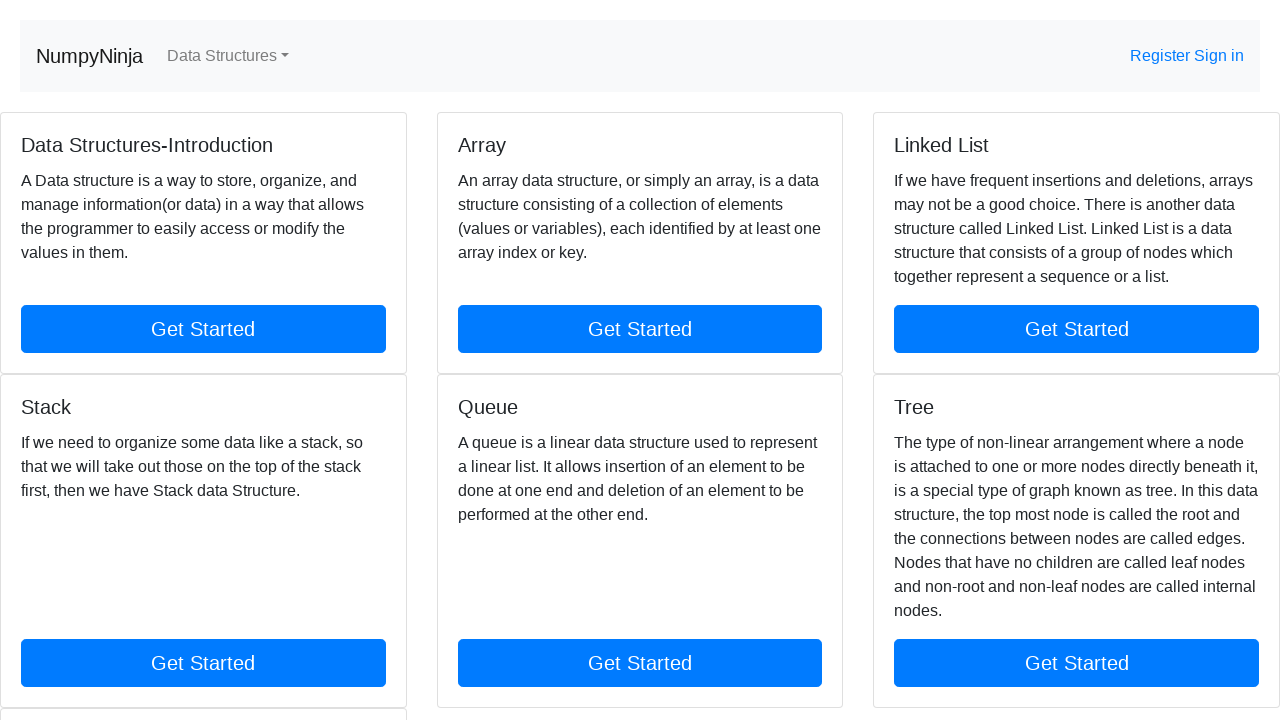

Clicked on the Register link at (1162, 56) on a:text('Register')
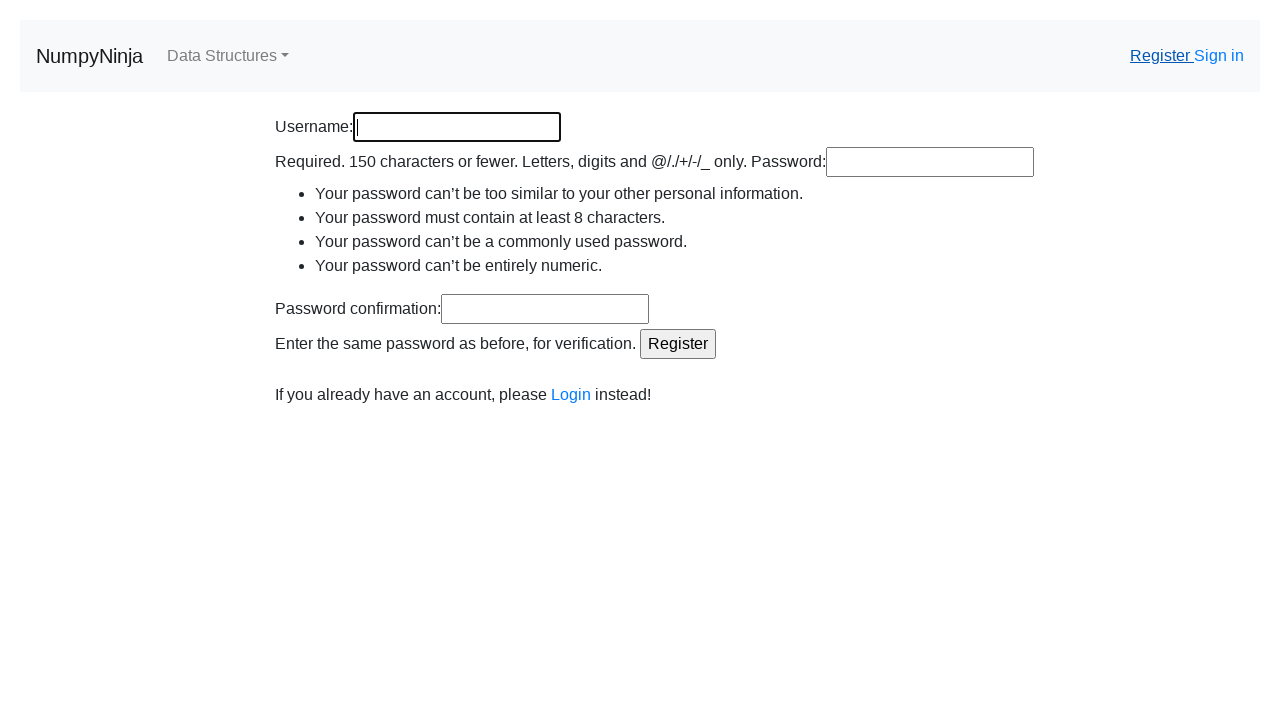

Navigation completed and page loaded
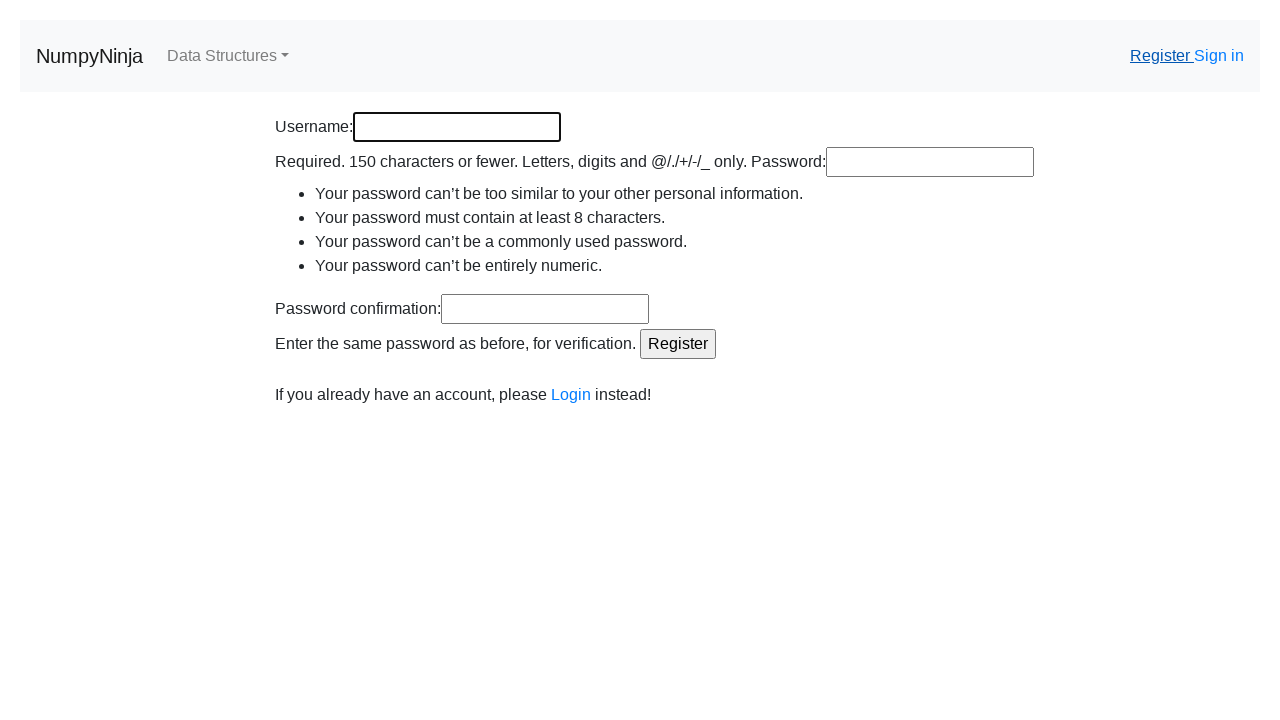

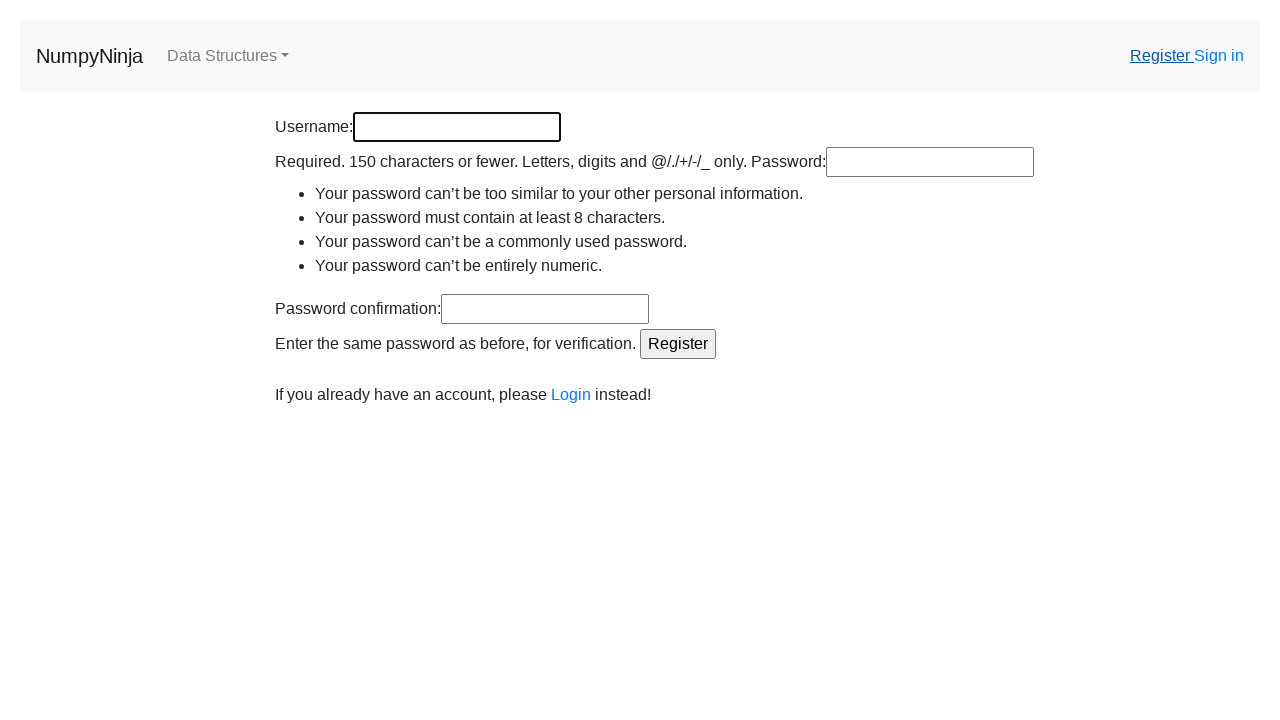